Tests dynamic controls with explicit waits by clicking Remove button, waiting for "It's gone!" message, then clicking Add button and waiting for "It's back!" message

Starting URL: https://the-internet.herokuapp.com/dynamic_controls

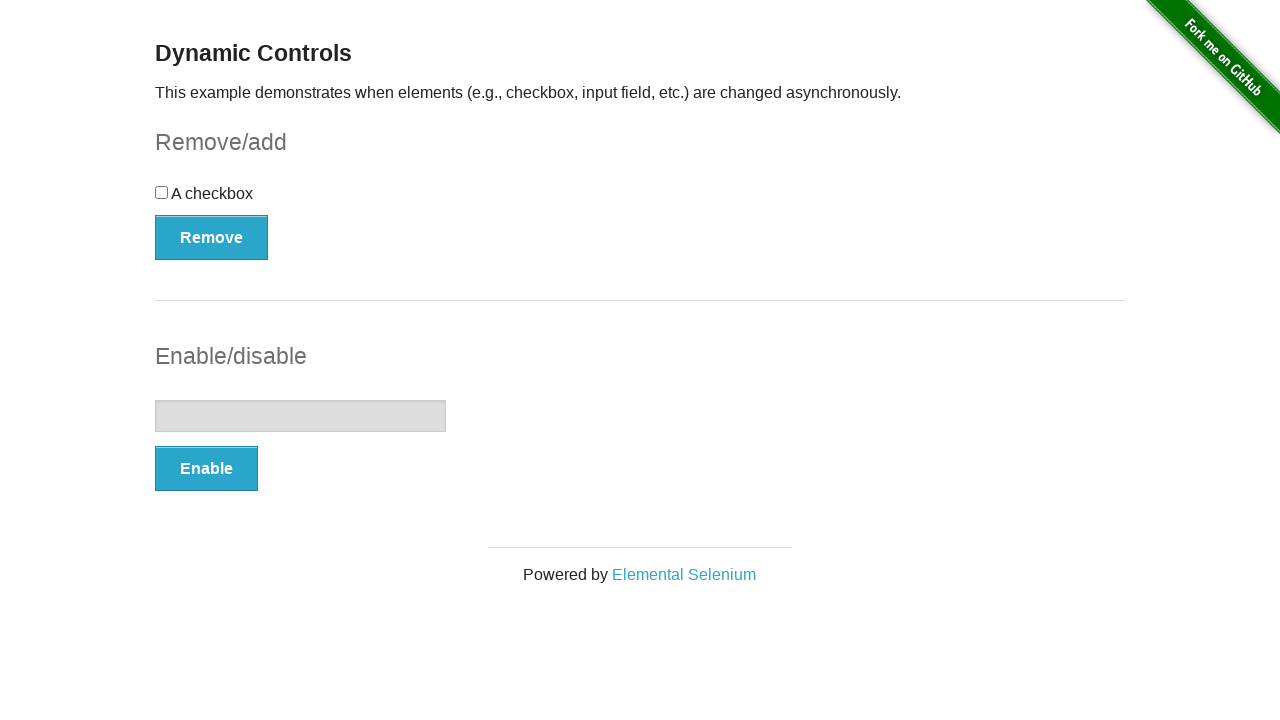

Clicked Remove button to remove the checkbox at (212, 237) on button[autocomplete='off']
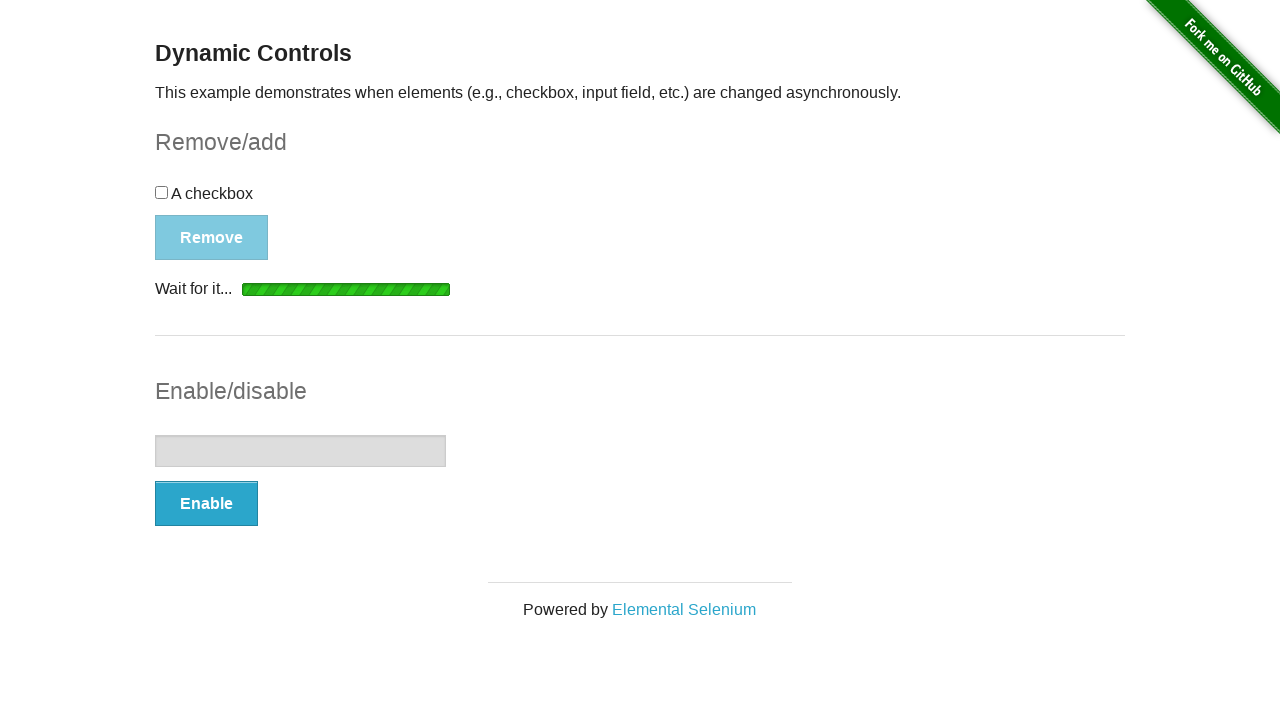

Waited for 'It's gone!' message to appear
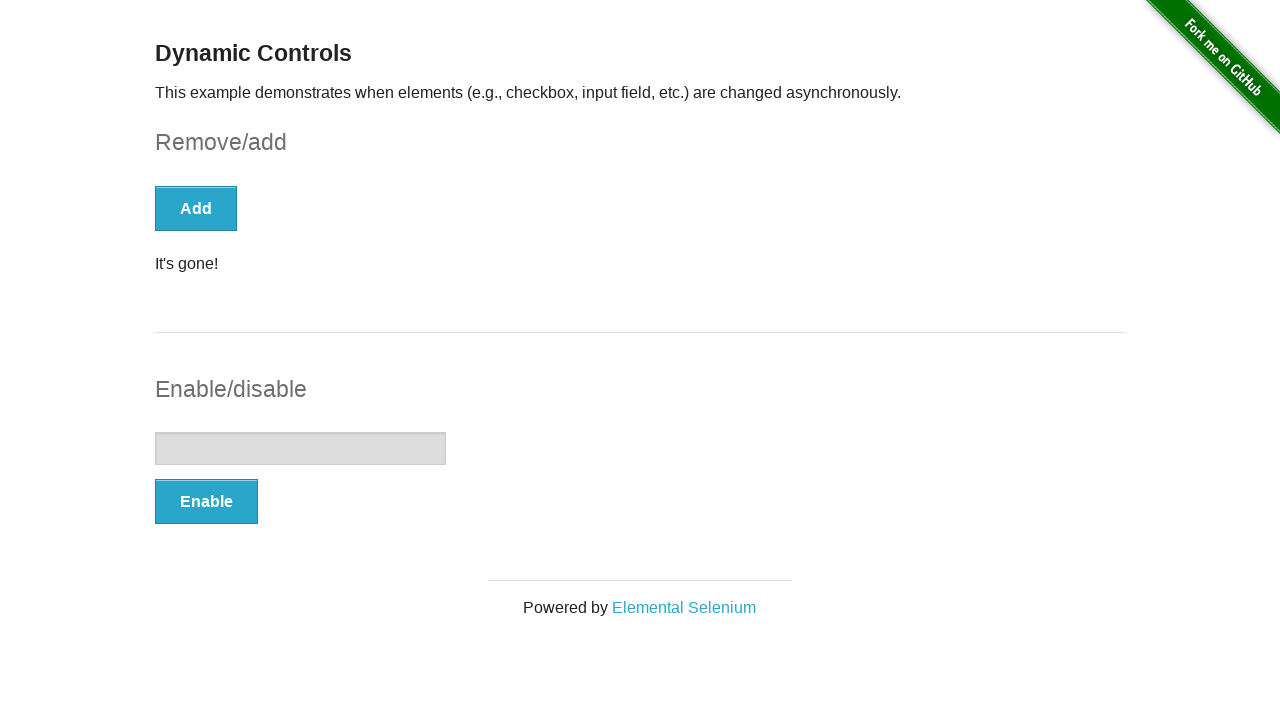

Clicked Add button to bring back the checkbox at (196, 208) on button:has-text('Add')
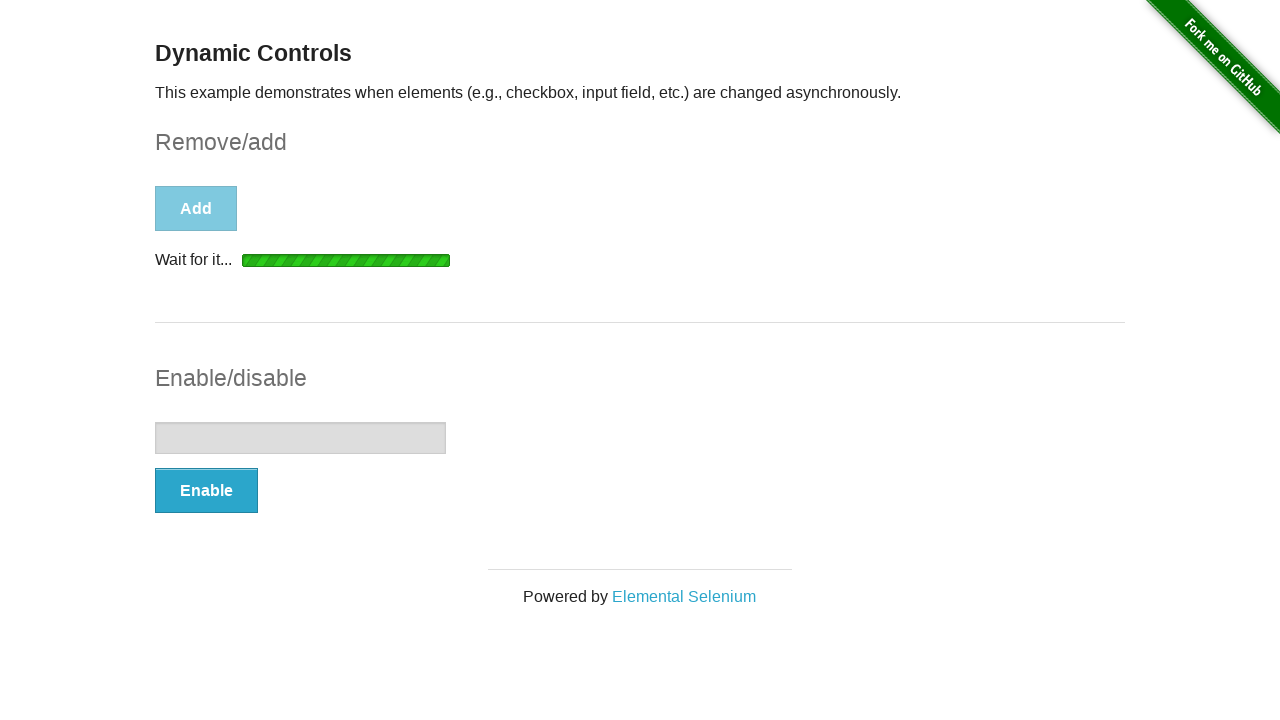

Waited for 'It's back!' message to appear
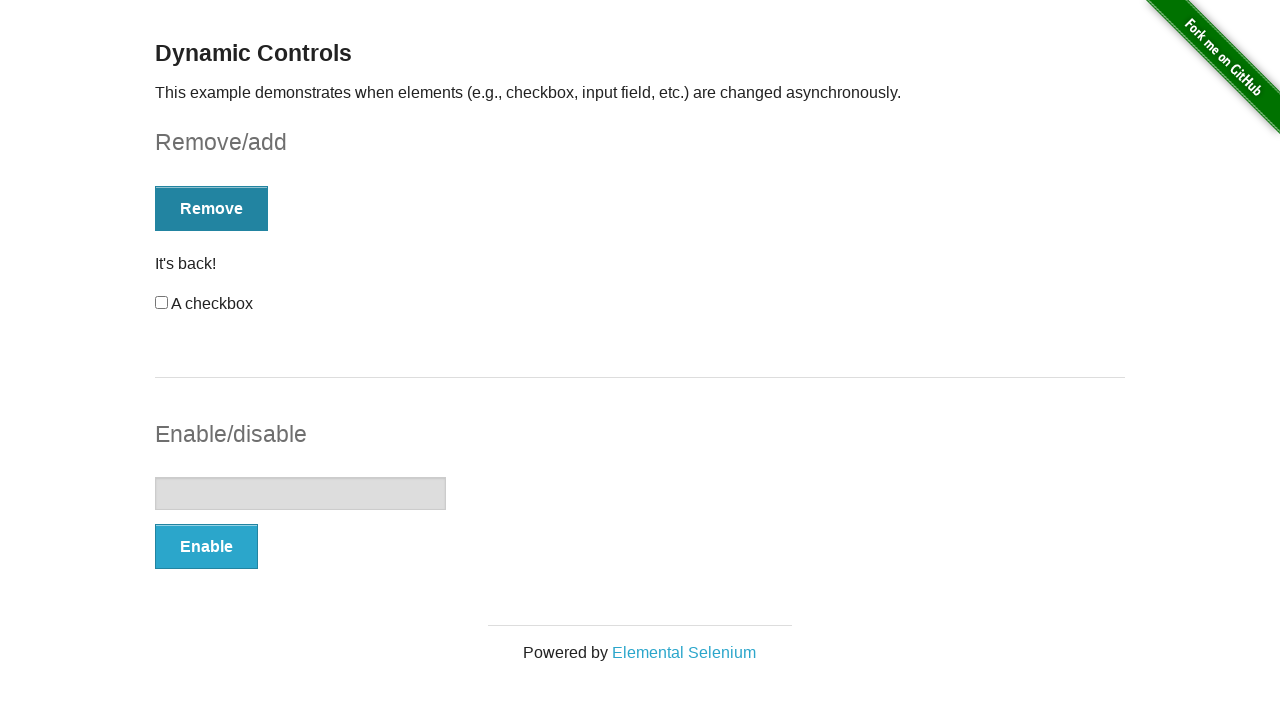

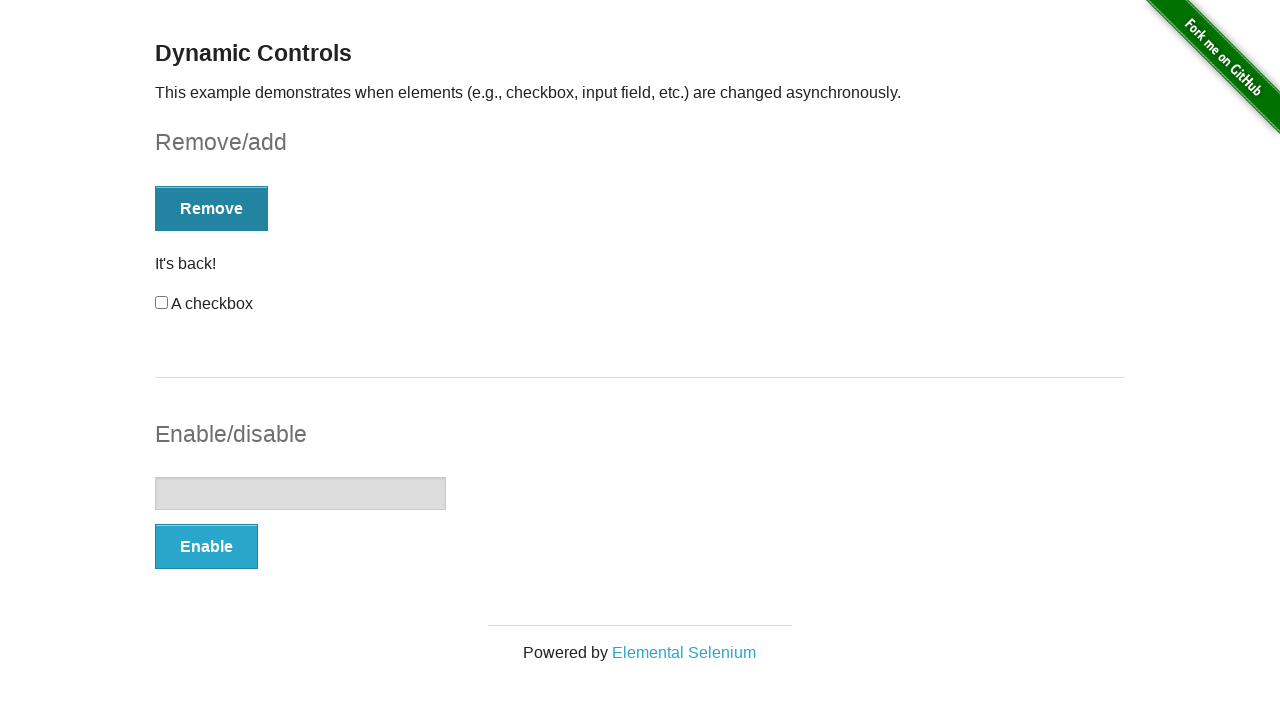